Tests a registration form by filling in first name, last name, and email fields, then submitting the form and verifying successful registration message

Starting URL: http://suninjuly.github.io/registration1.html

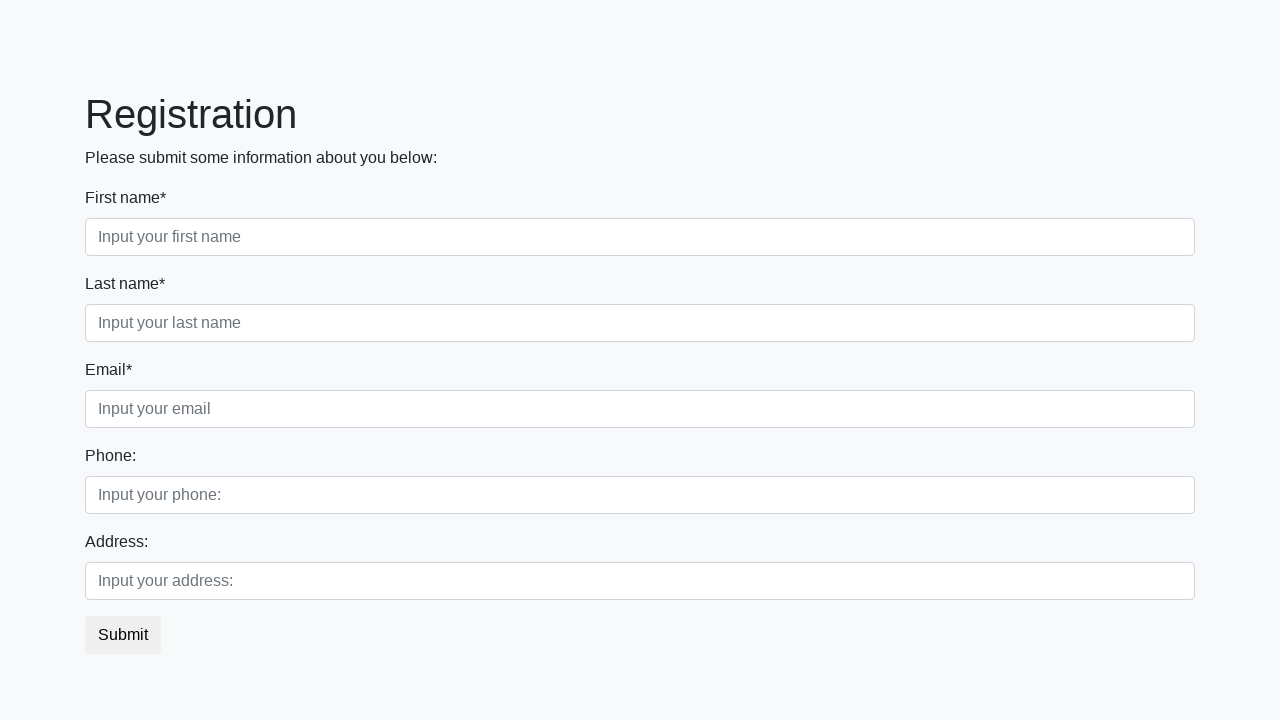

Filled first name field with 'Jennifer' on [placeholder="Input your first name"]
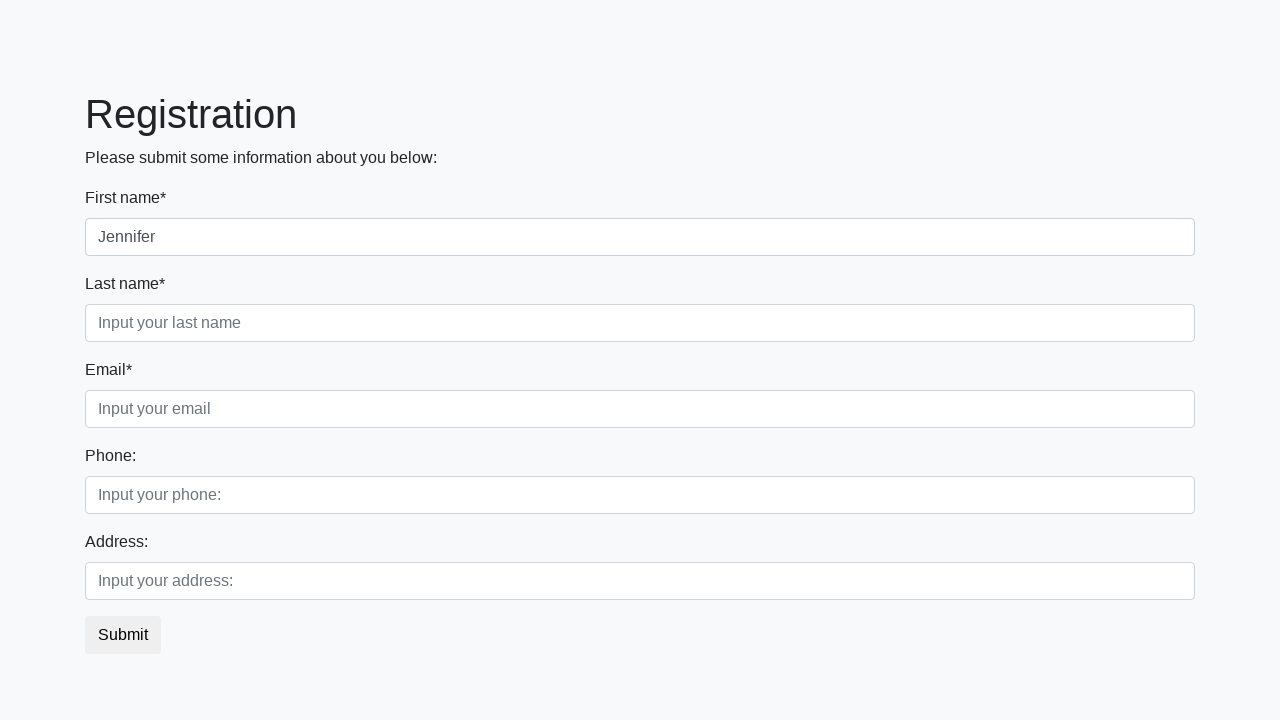

Filled last name field with 'Morrison' on [placeholder="Input your last name"]
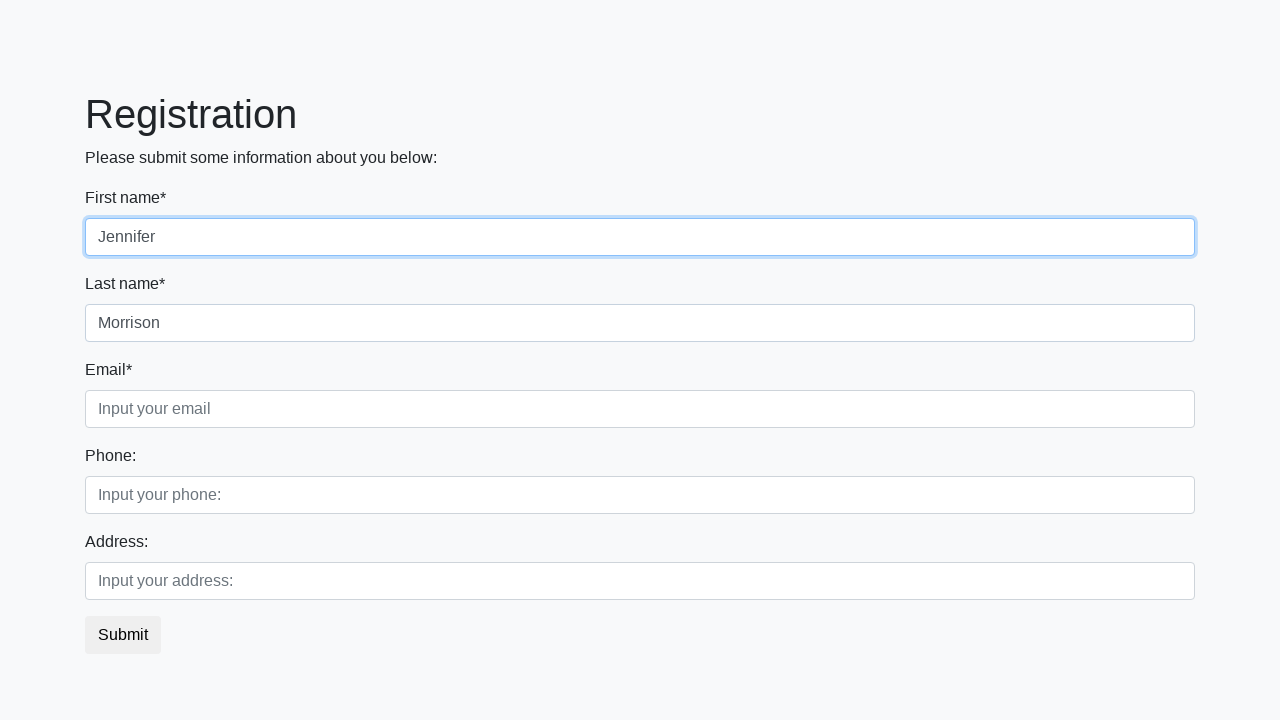

Filled email field with 'jennifer.morrison@example.com' on [placeholder="Input your email"]
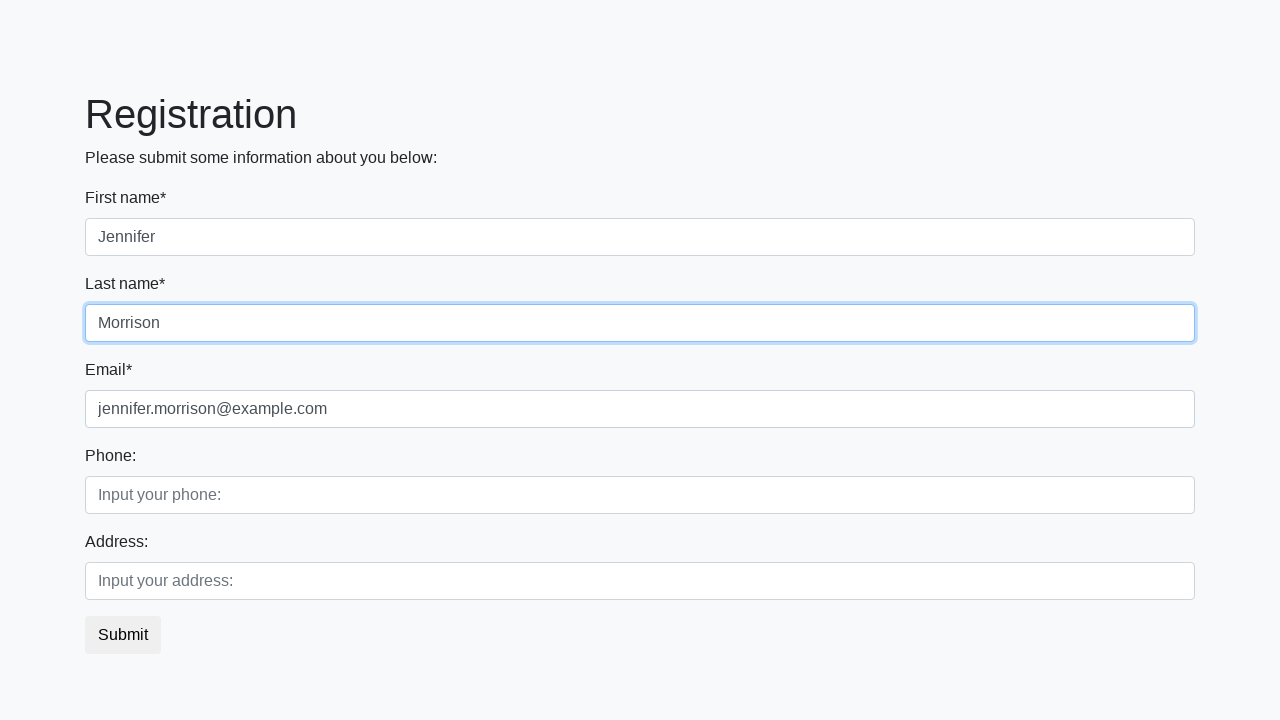

Clicked registration form submit button at (123, 635) on button.btn
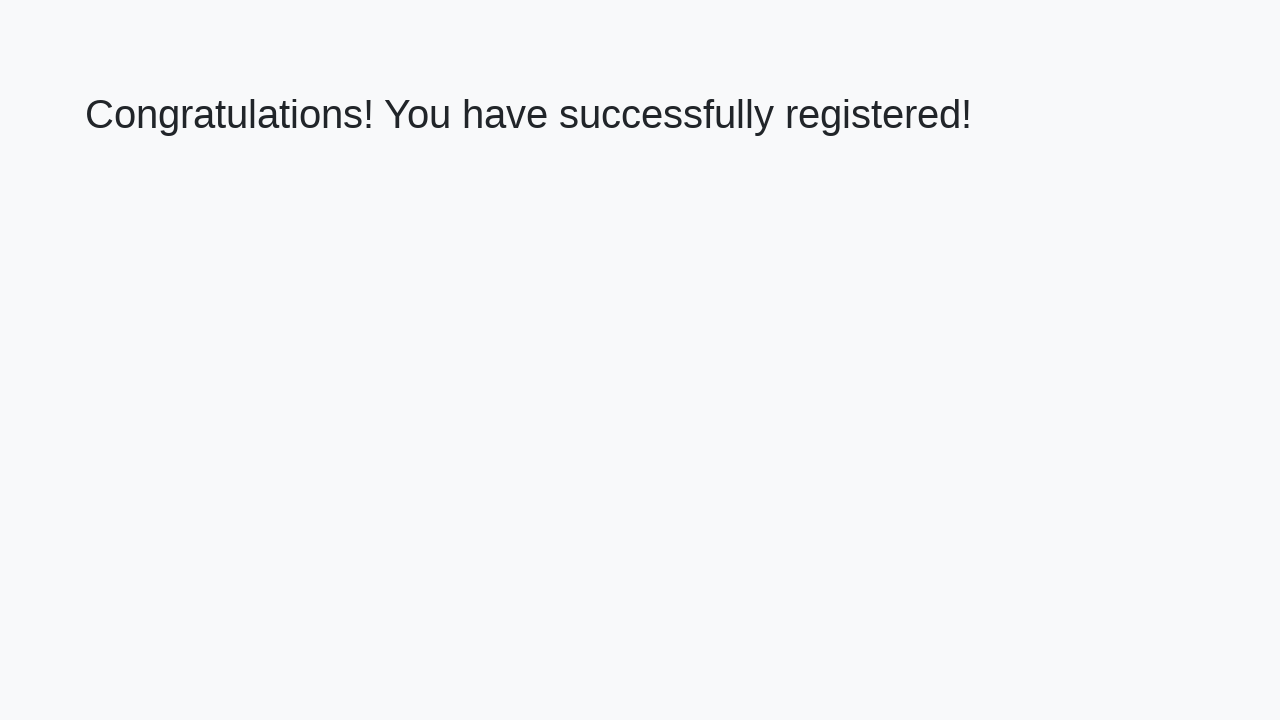

Success message heading loaded
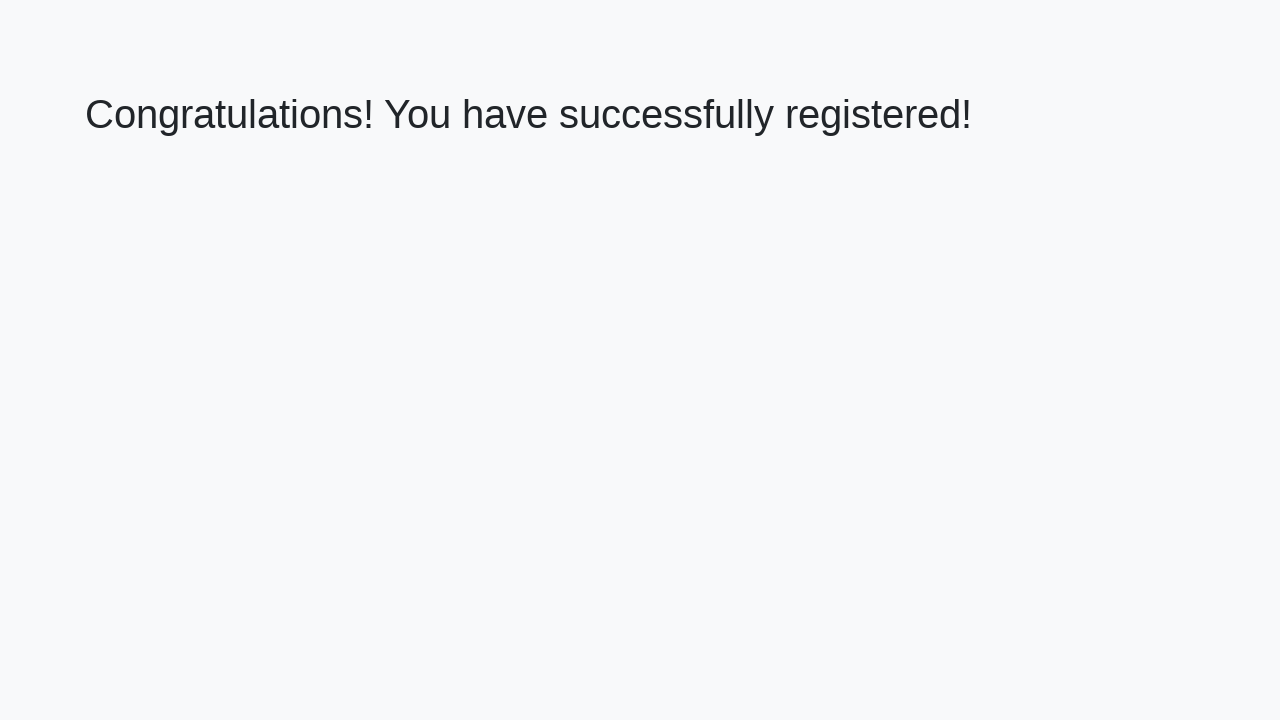

Retrieved success message text: 'Congratulations! You have successfully registered!'
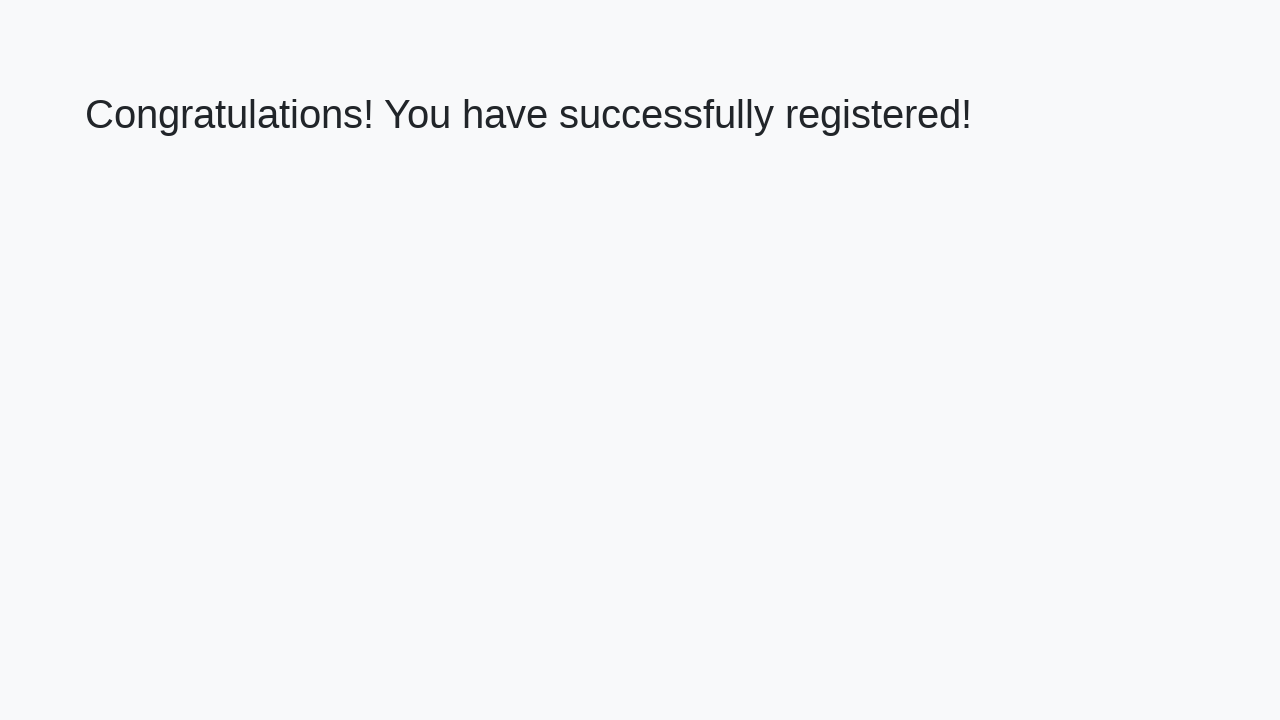

Verified successful registration message
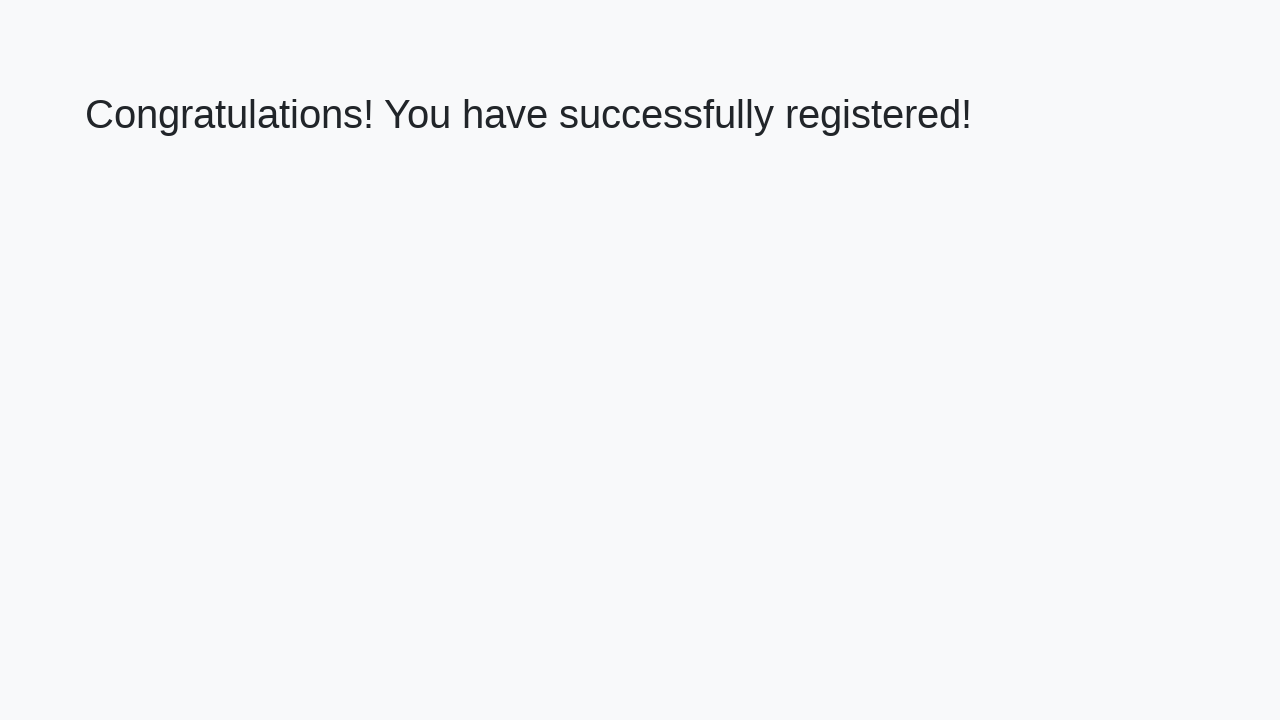

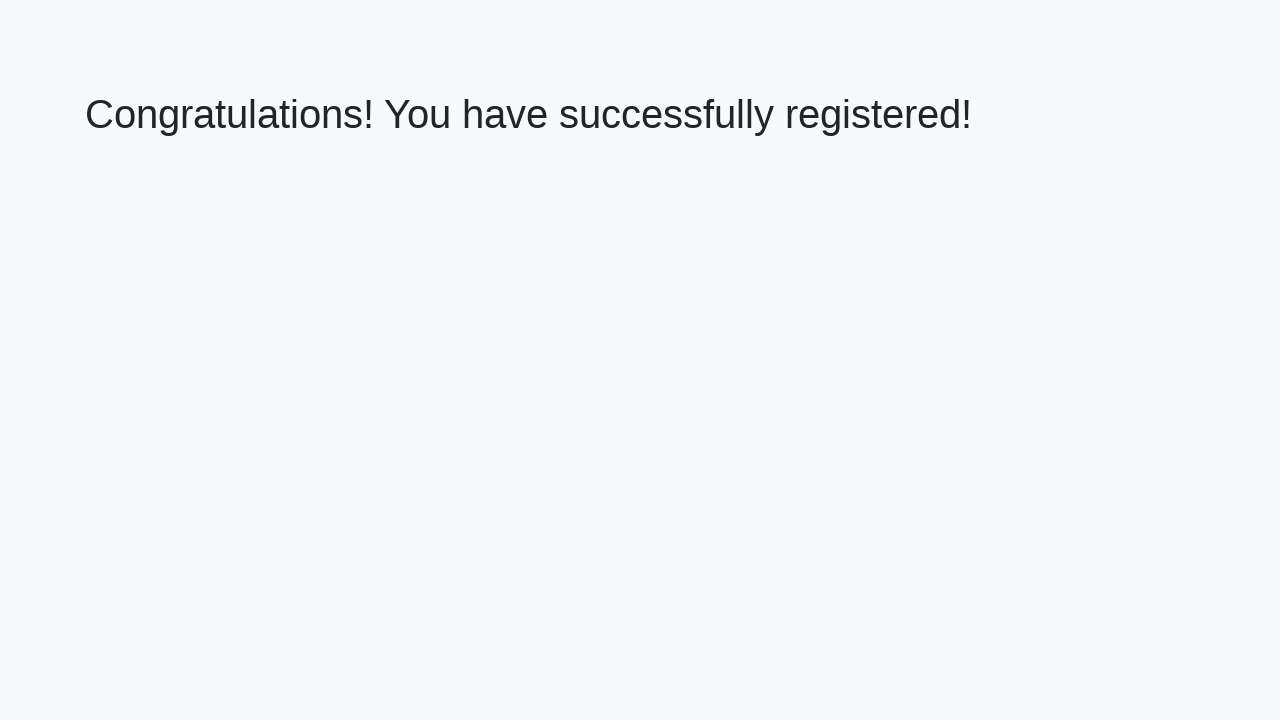